Tests relative locator functionality on an Angular practice form by interacting with various form elements using Selenium's relative positioning methods

Starting URL: https://rahulshettyacademy.com/angularpractice/

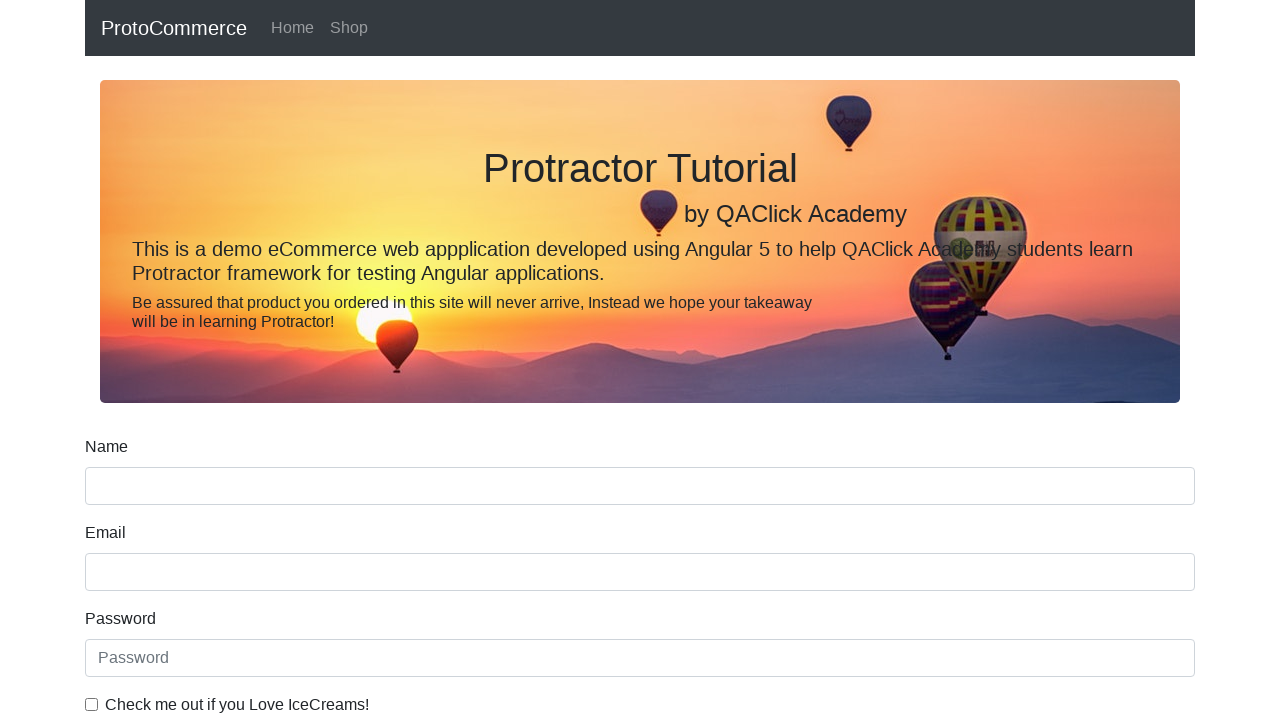

Located name input field
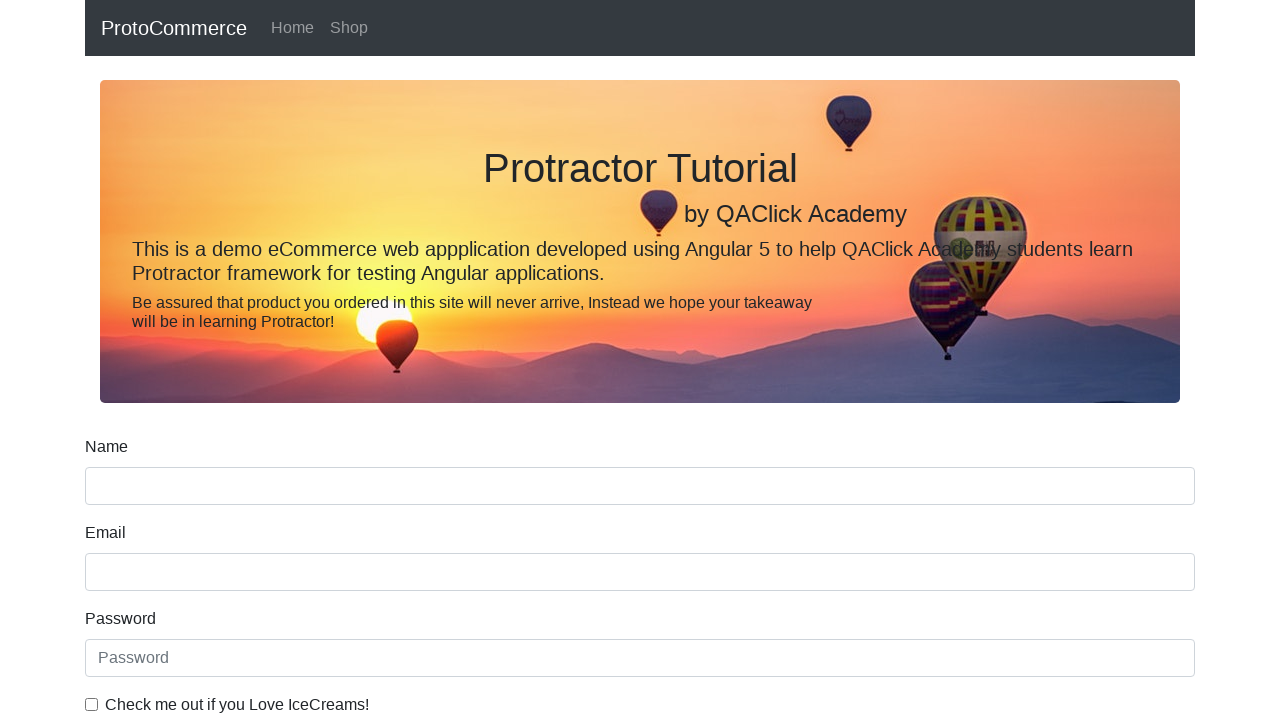

Located label above name input field
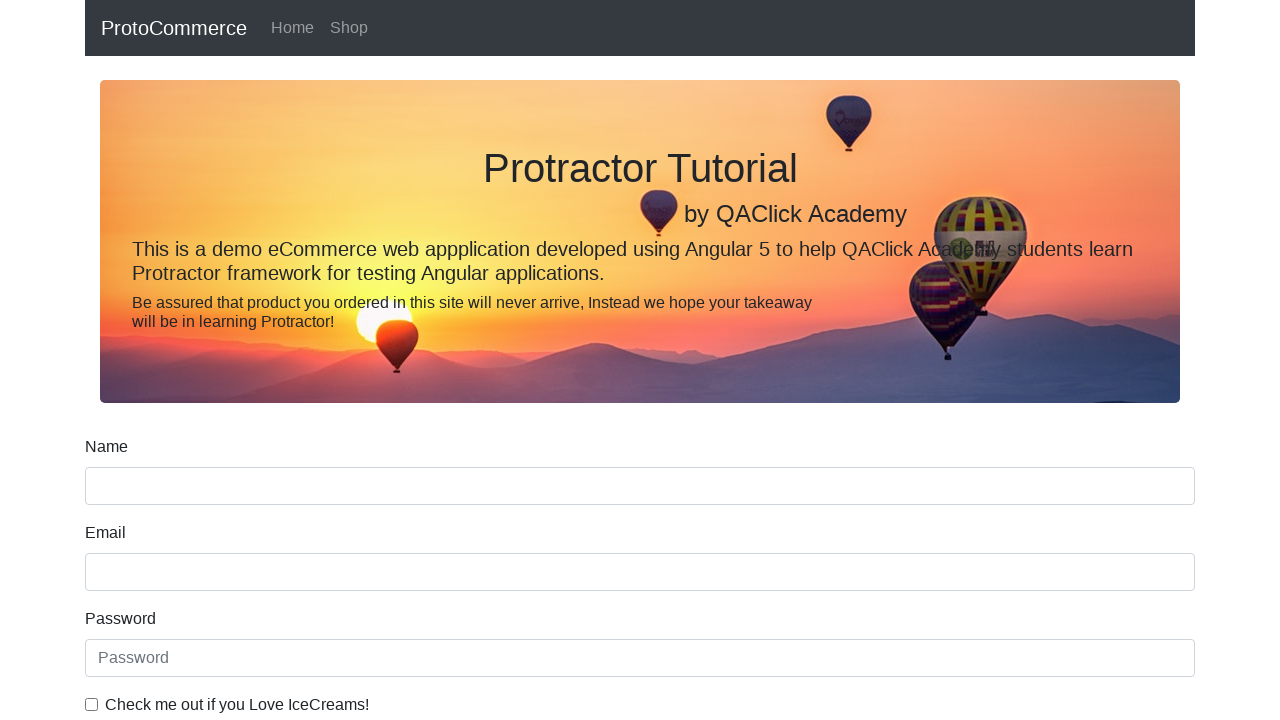

Retrieved and printed text content of label above name input
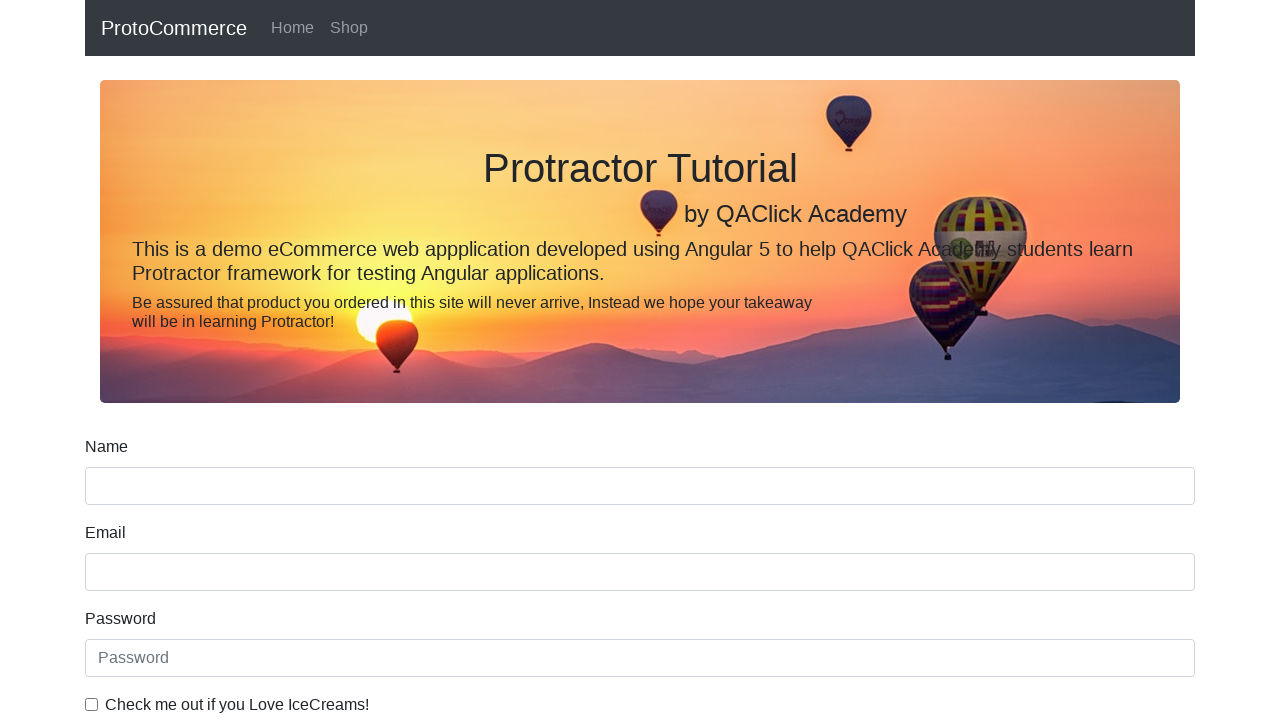

Located date of birth label
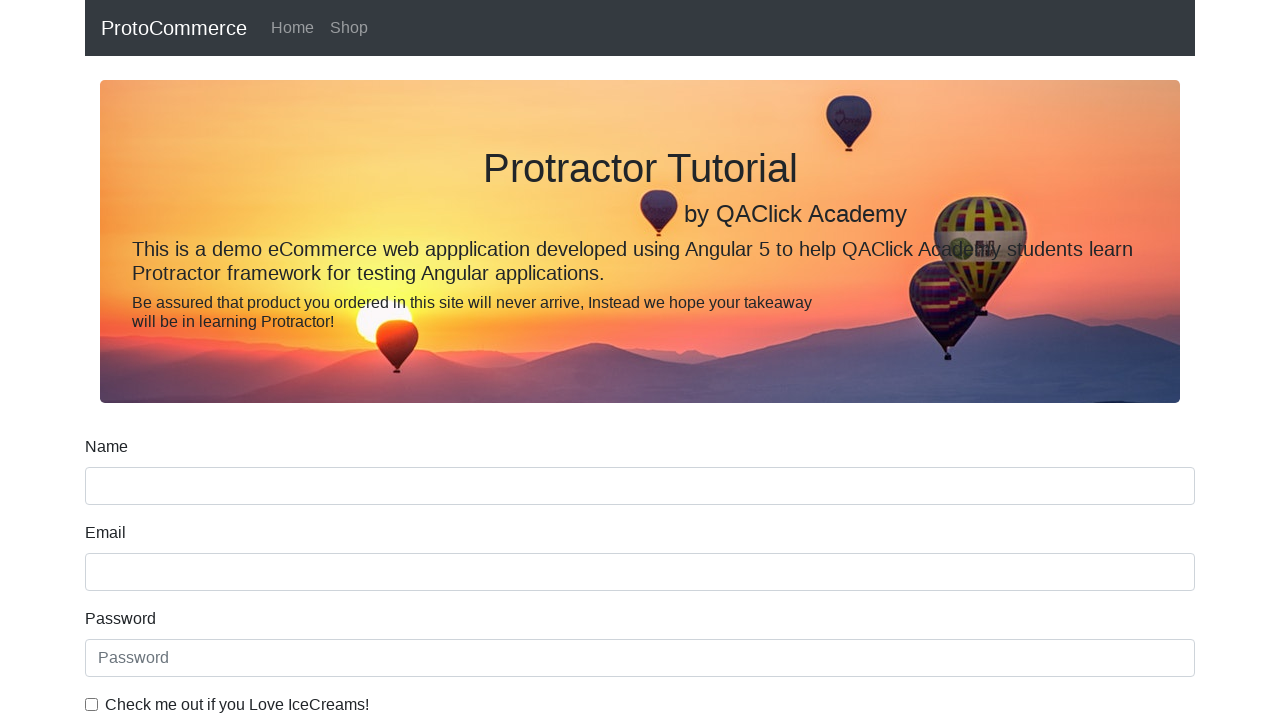

Clicked input field below date of birth label at (640, 412) on label[for='dateofBirth'] >> xpath=following-sibling::input
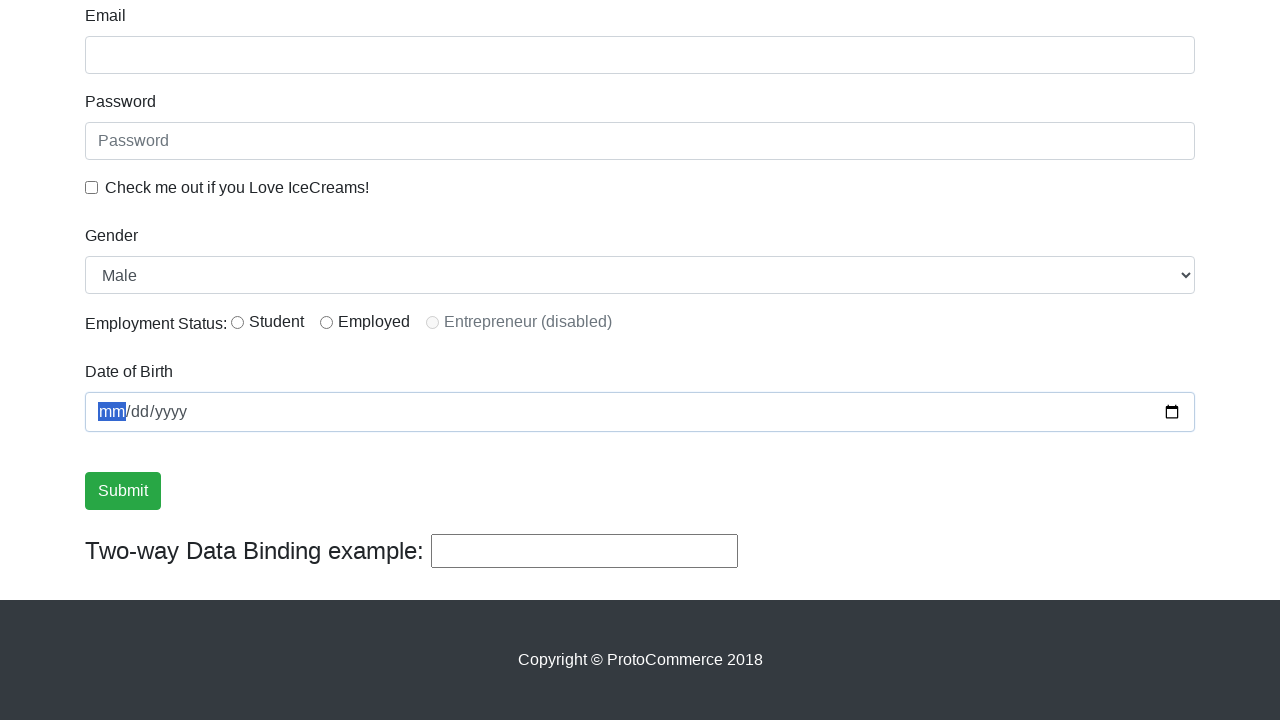

Scrolled to top of page
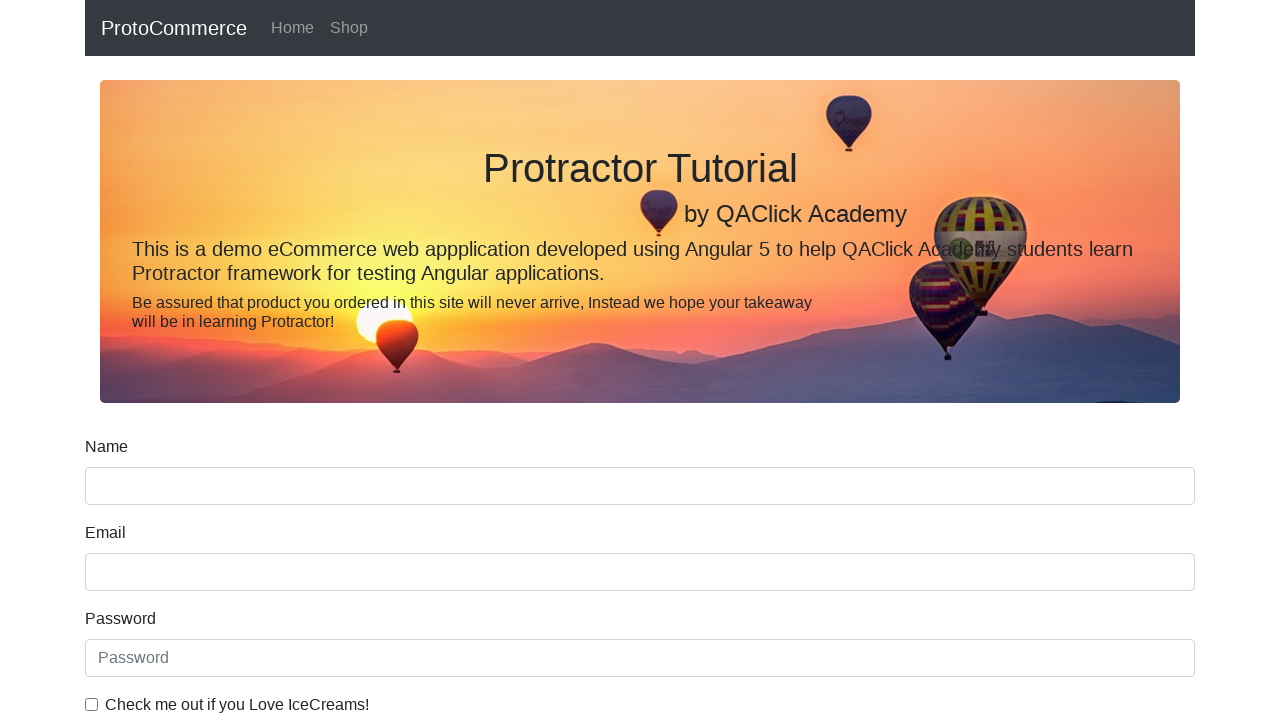

Located ice cream checkbox label
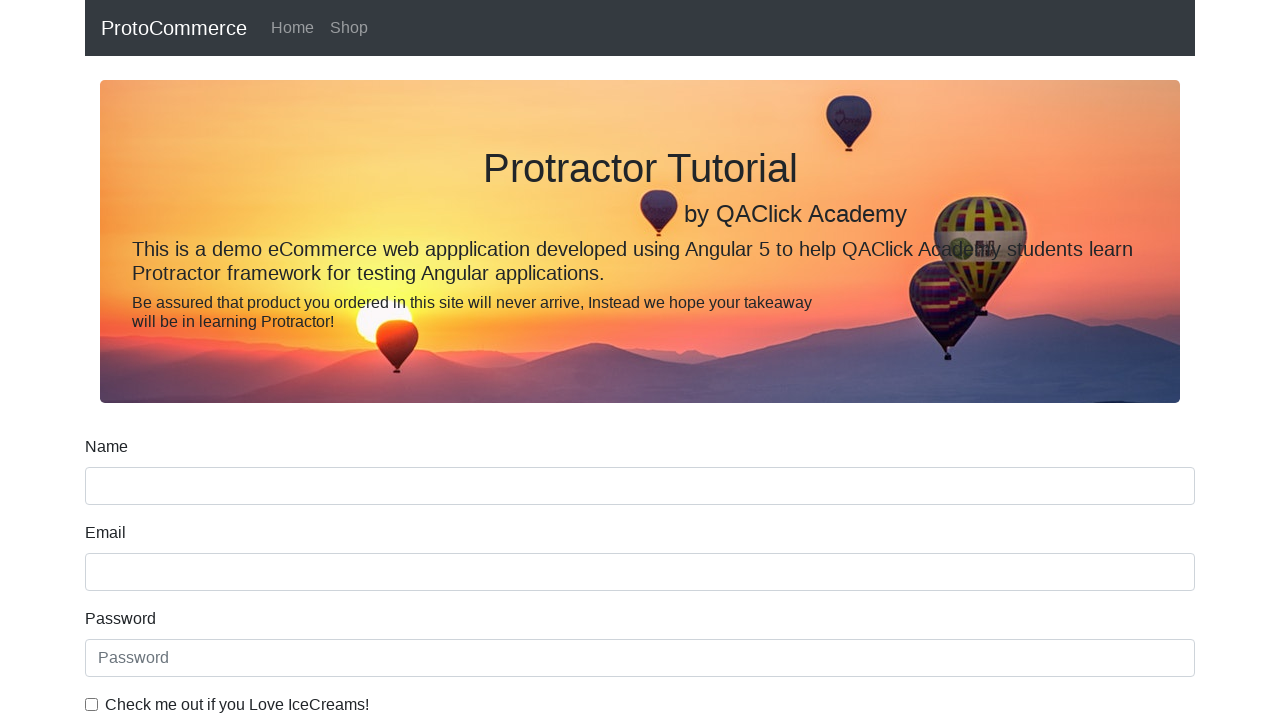

Clicked checkbox to the left of ice cream label at (92, 704) on text='Check me out if you Love IceCreams!' >> xpath=preceding-sibling::input
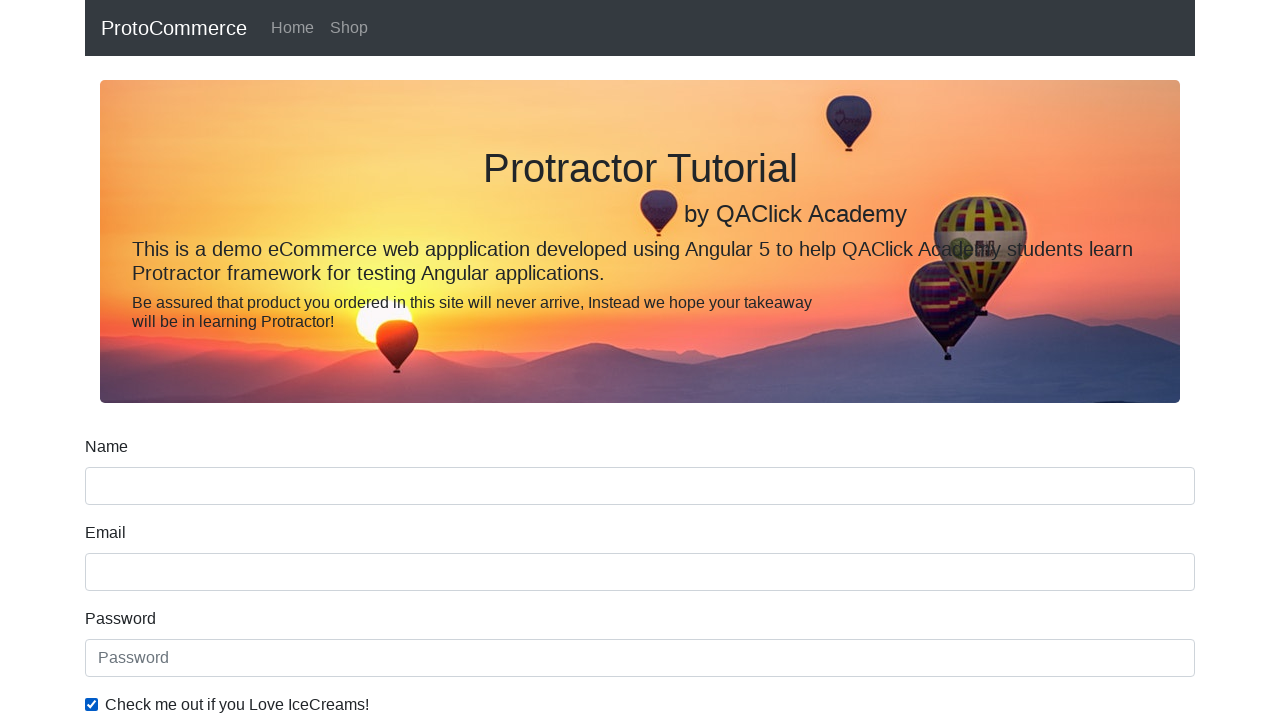

Located radio button element
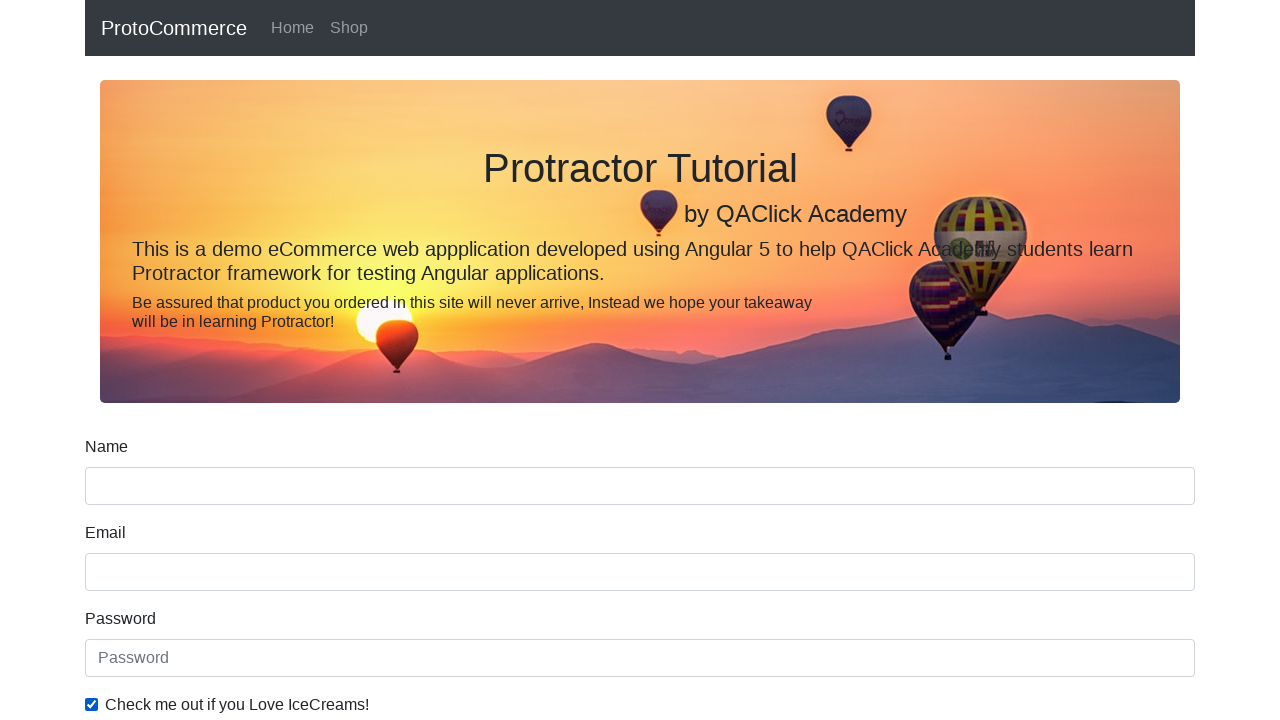

Located label to the right of radio button
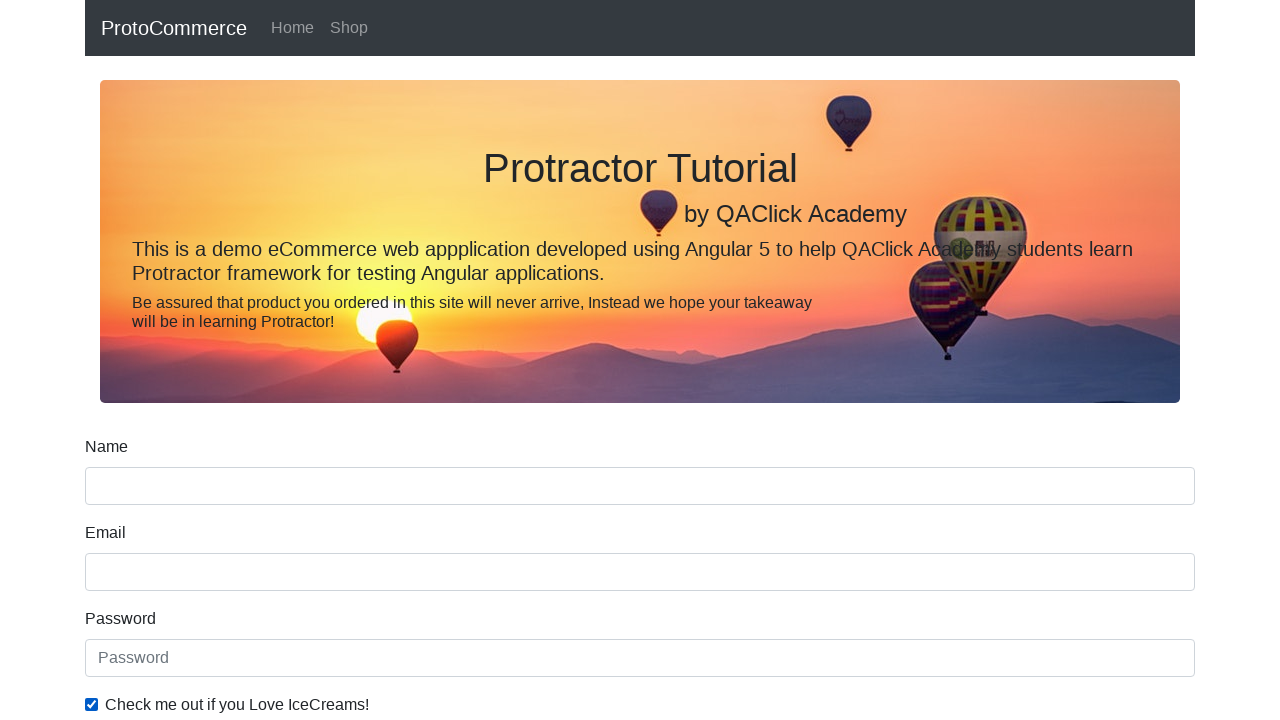

Retrieved and printed text content of label to the right of radio button
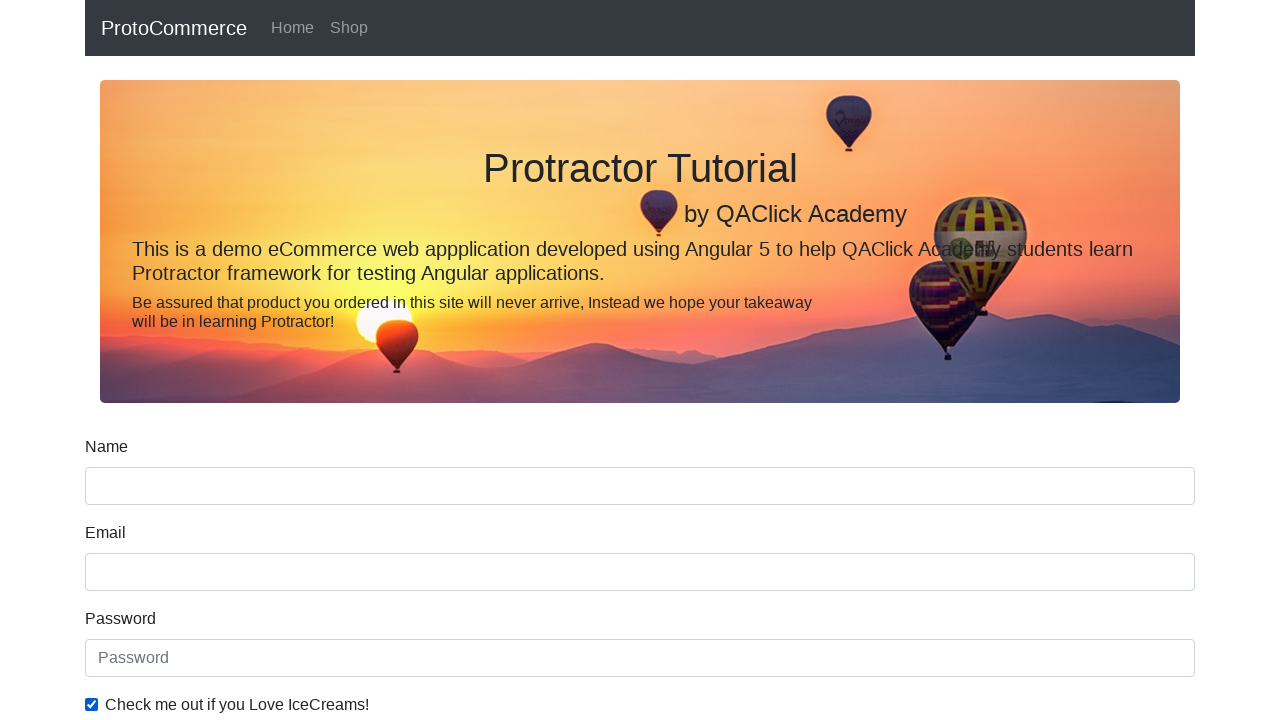

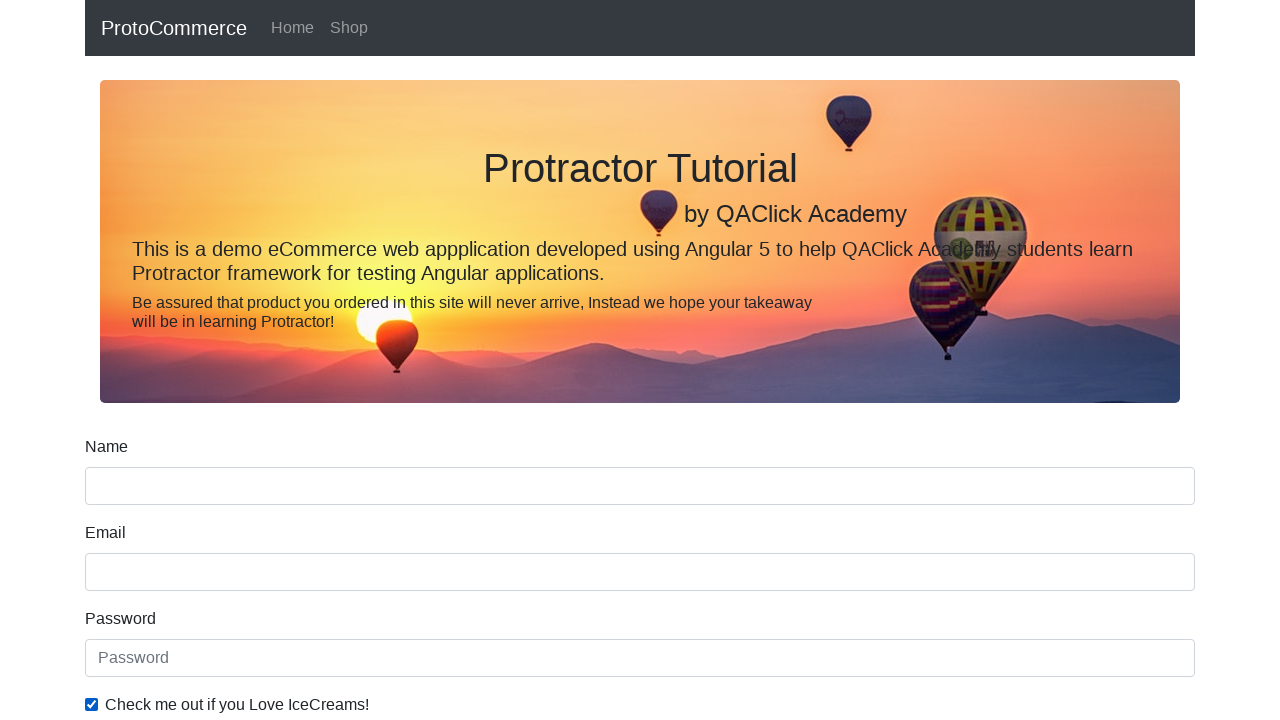